Tests JavaScript scroll functionality by scrolling down 500 pixels and then scrolling back up 500 pixels on the Selenium website

Starting URL: https://www.selenium.dev/

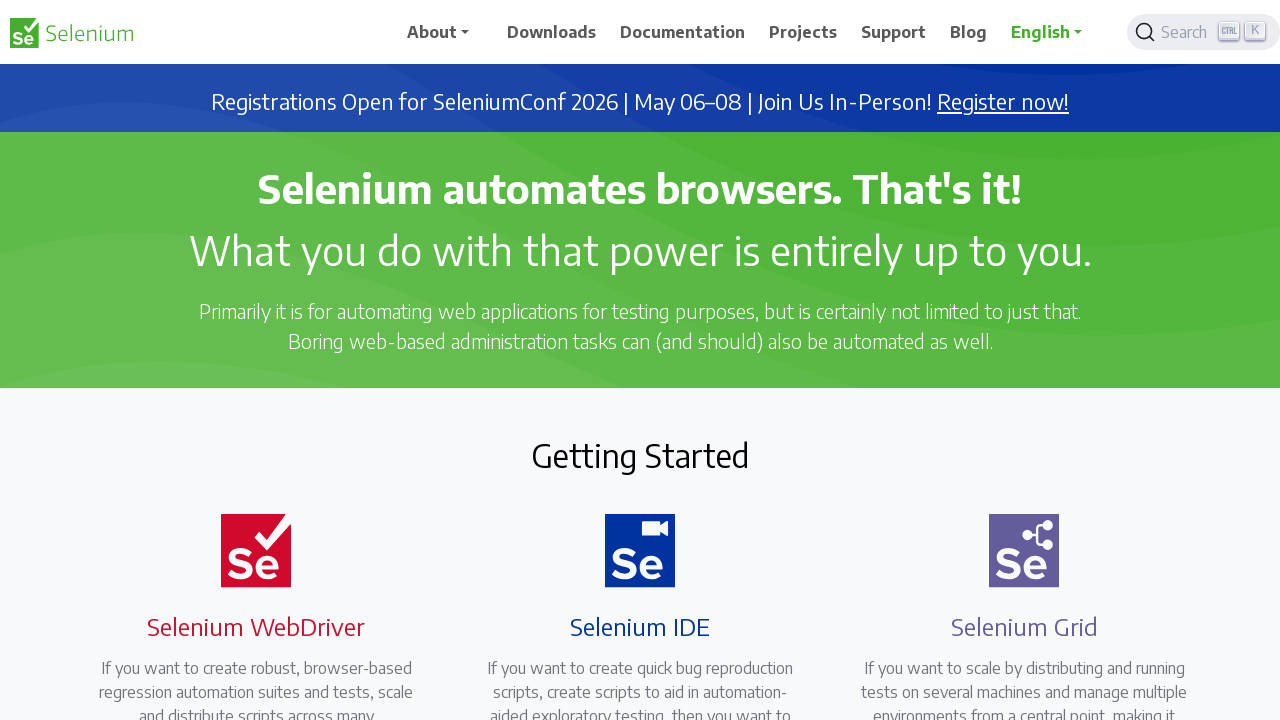

Navigated to Selenium website
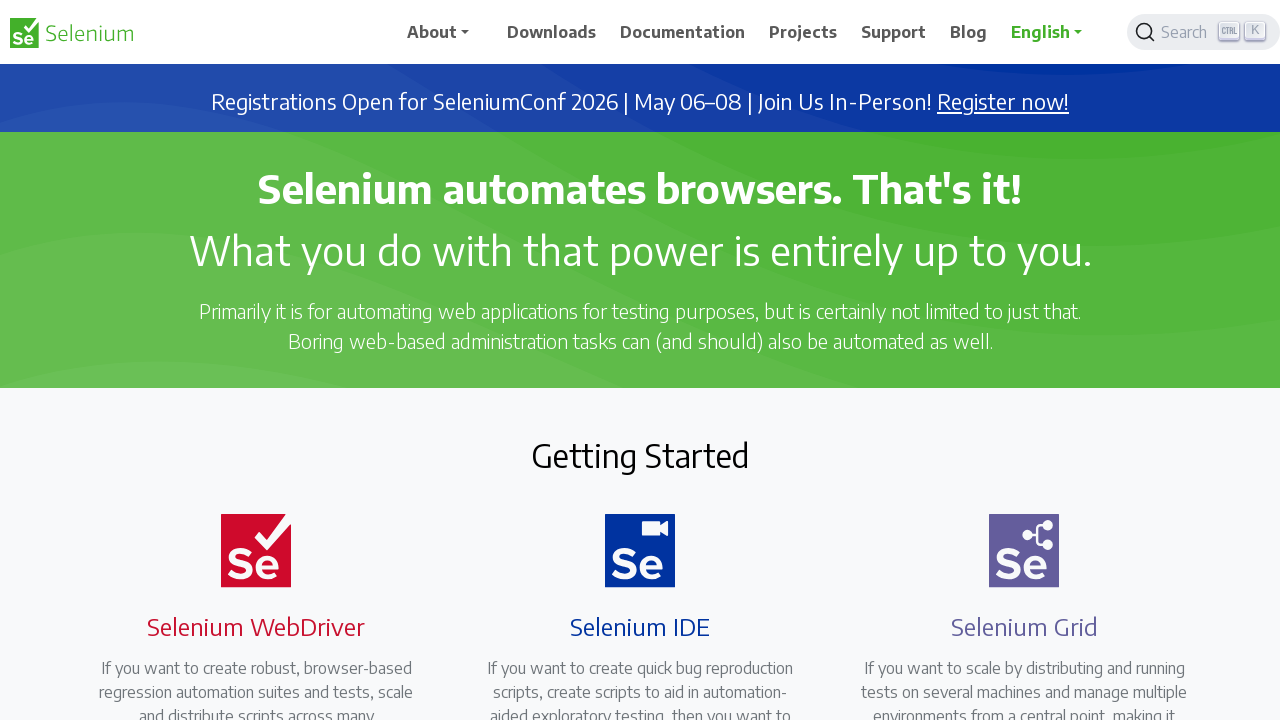

Scrolled down 500 pixels
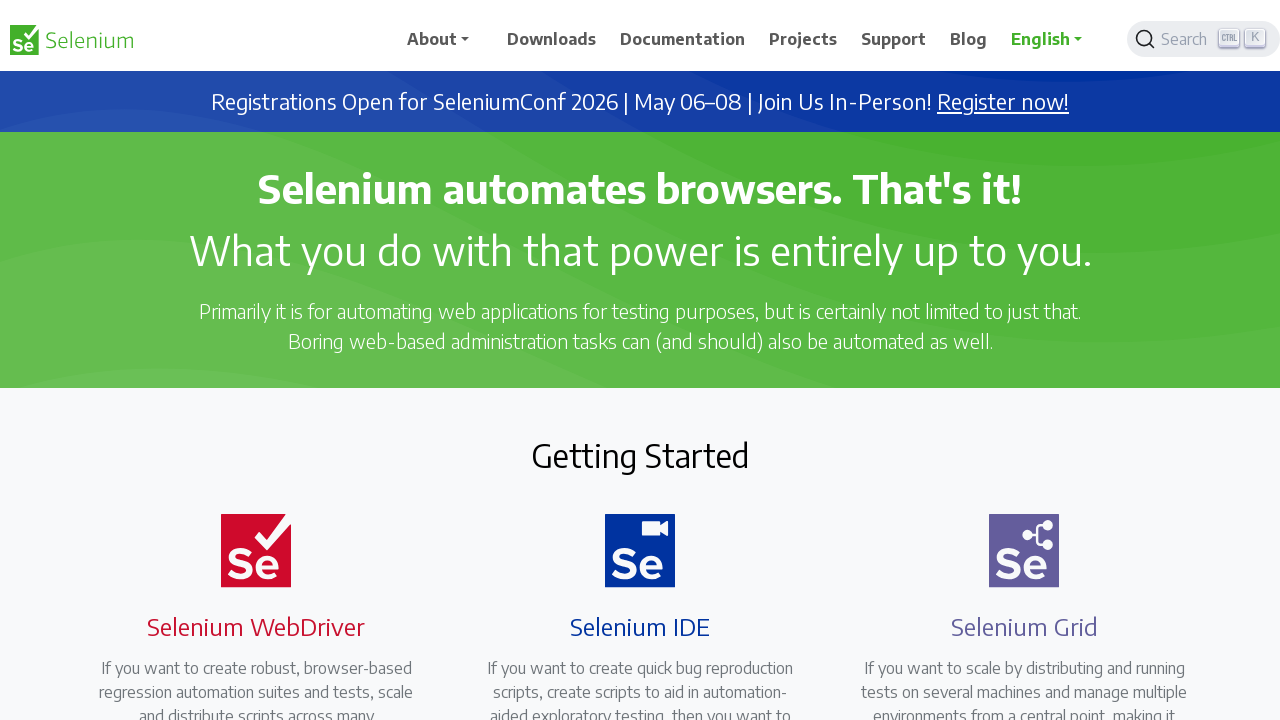

Waited 2 seconds to observe scroll position
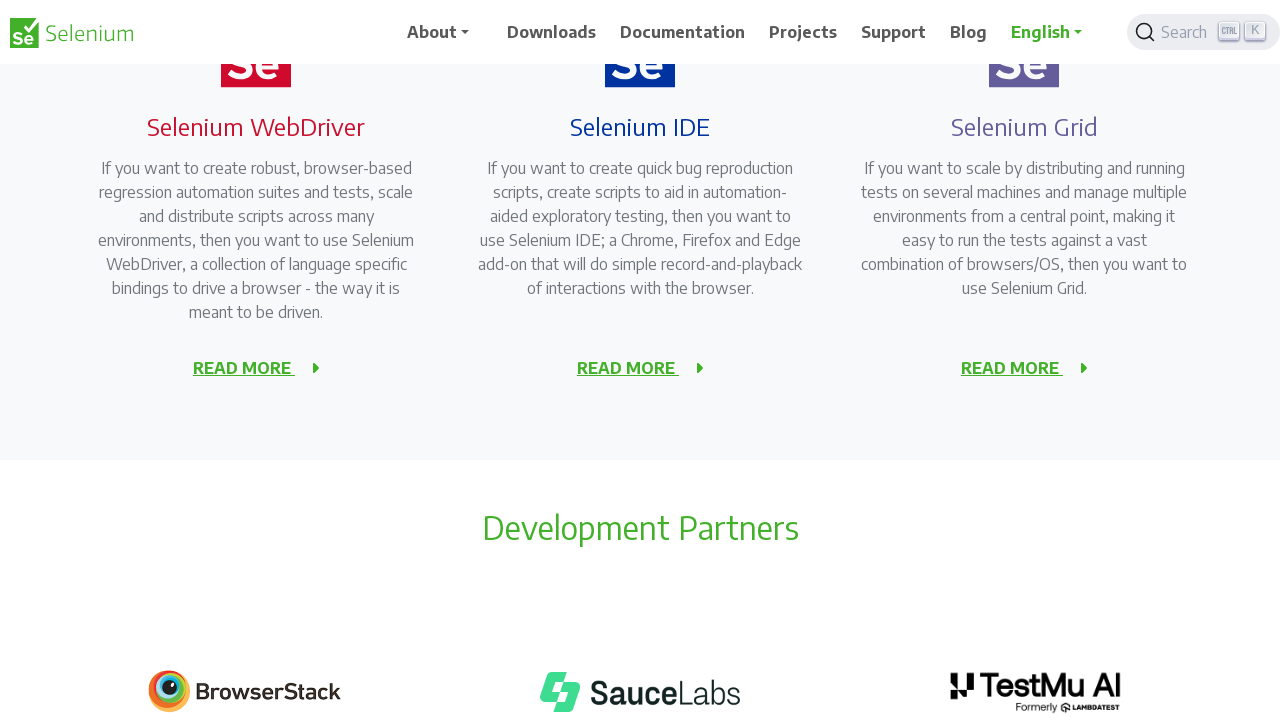

Scrolled back up 500 pixels
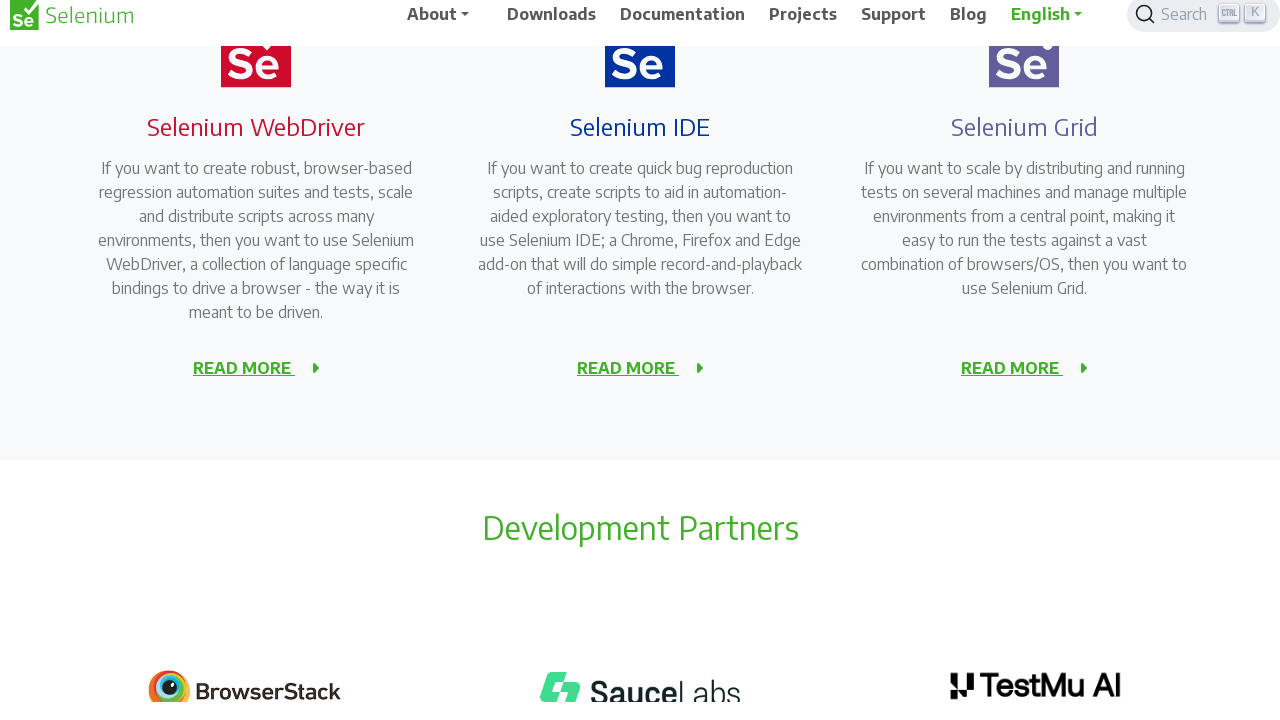

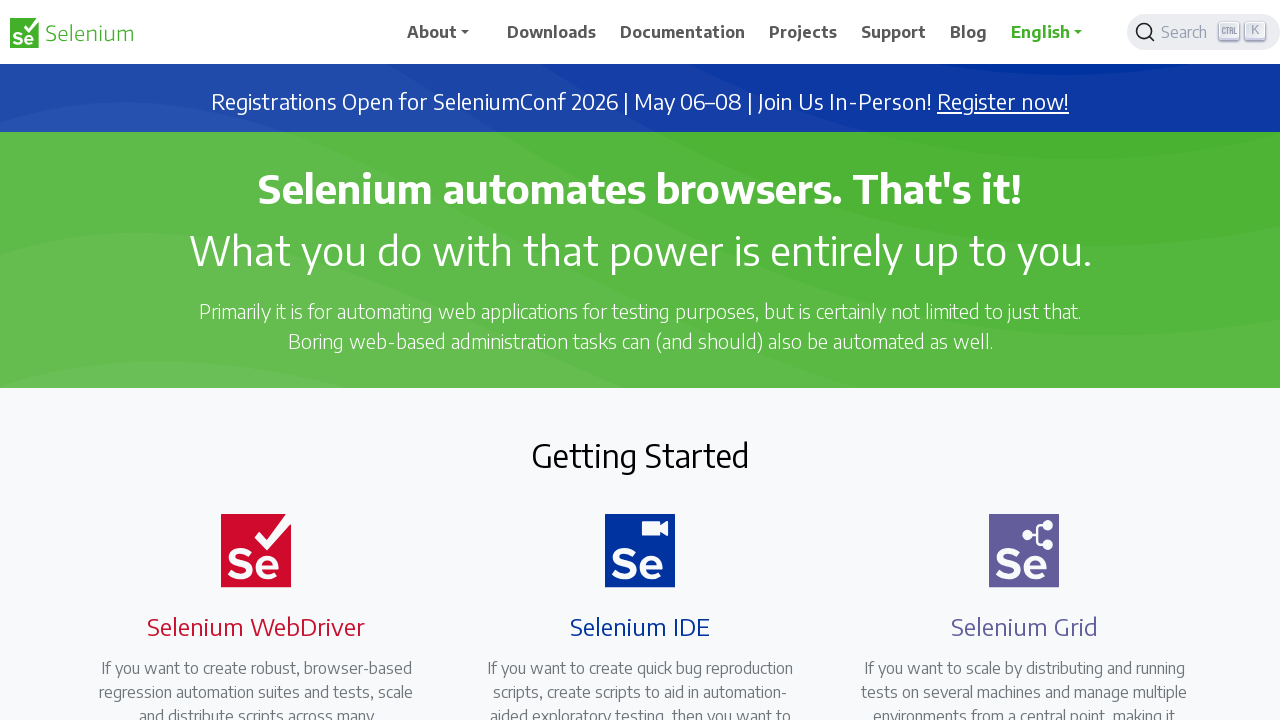